Tests JavaScript alert handling by filling a name field, clicking the alert button, accepting the alert, then clicking the confirm button and dismissing the confirmation dialog.

Starting URL: https://rahulshettyacademy.com/AutomationPractice/

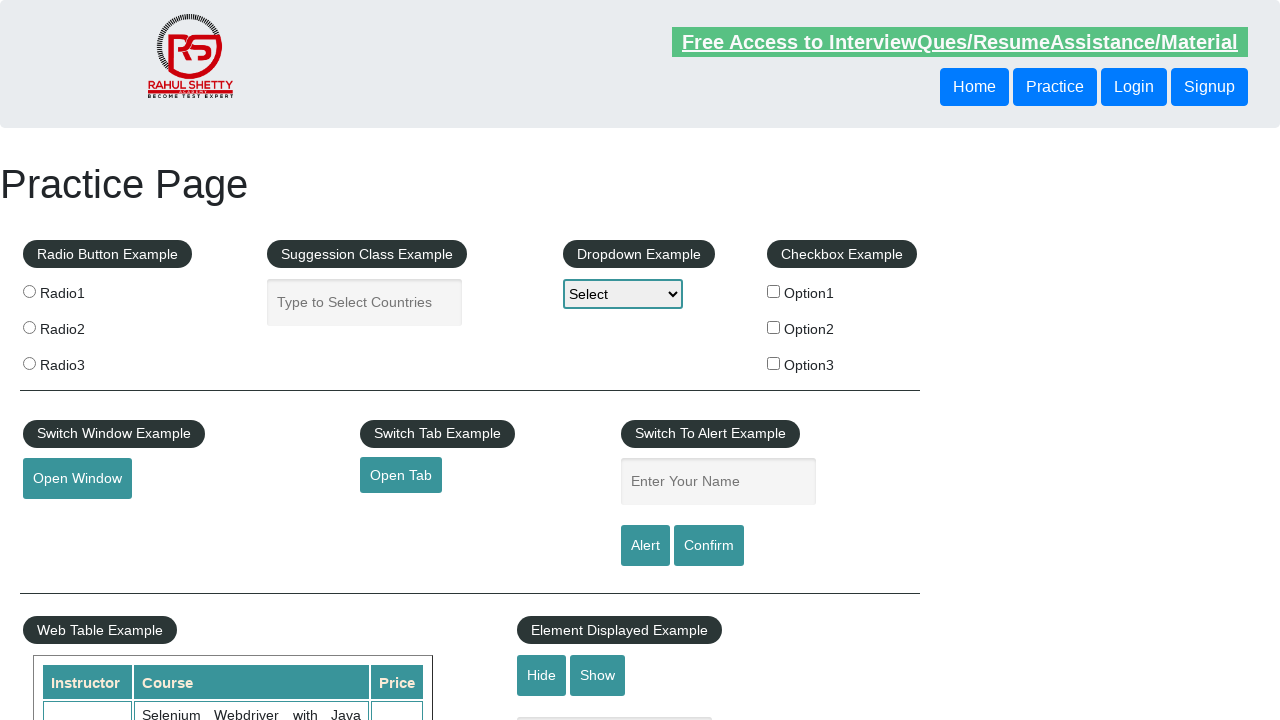

Filled name field with 'TestUser247' on #name
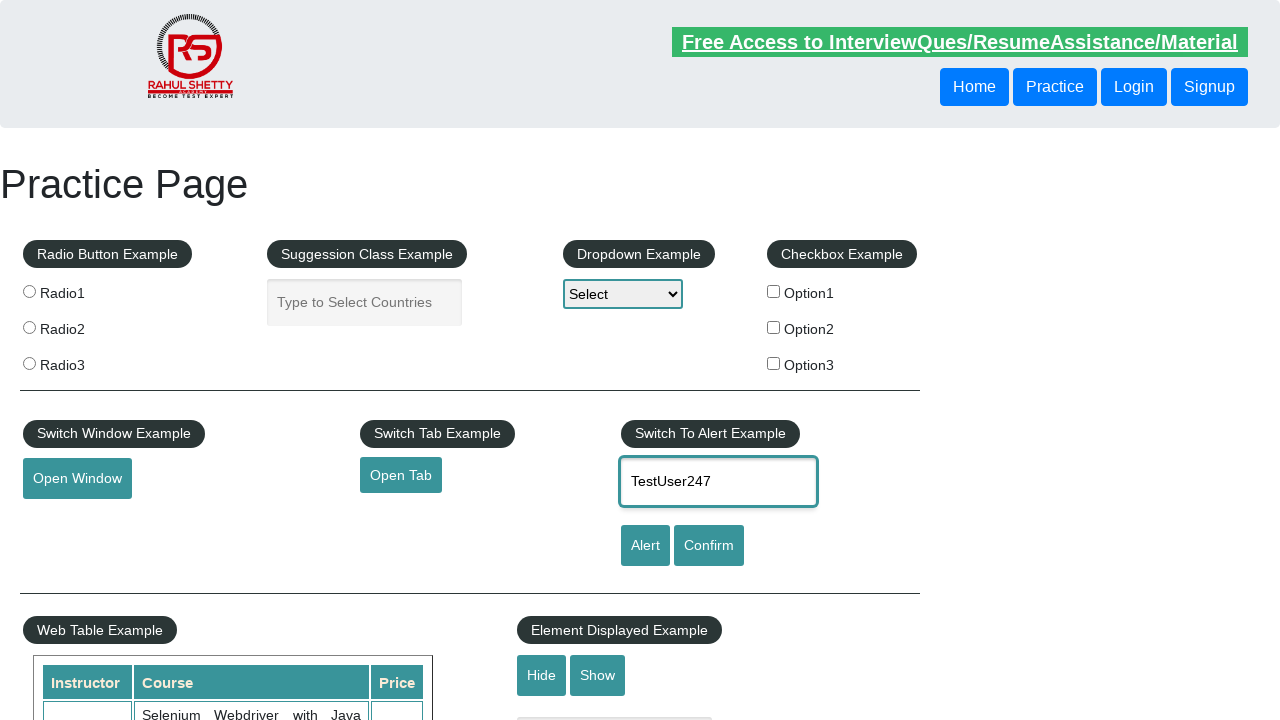

Clicked alert button to trigger simple alert at (645, 546) on #alertbtn
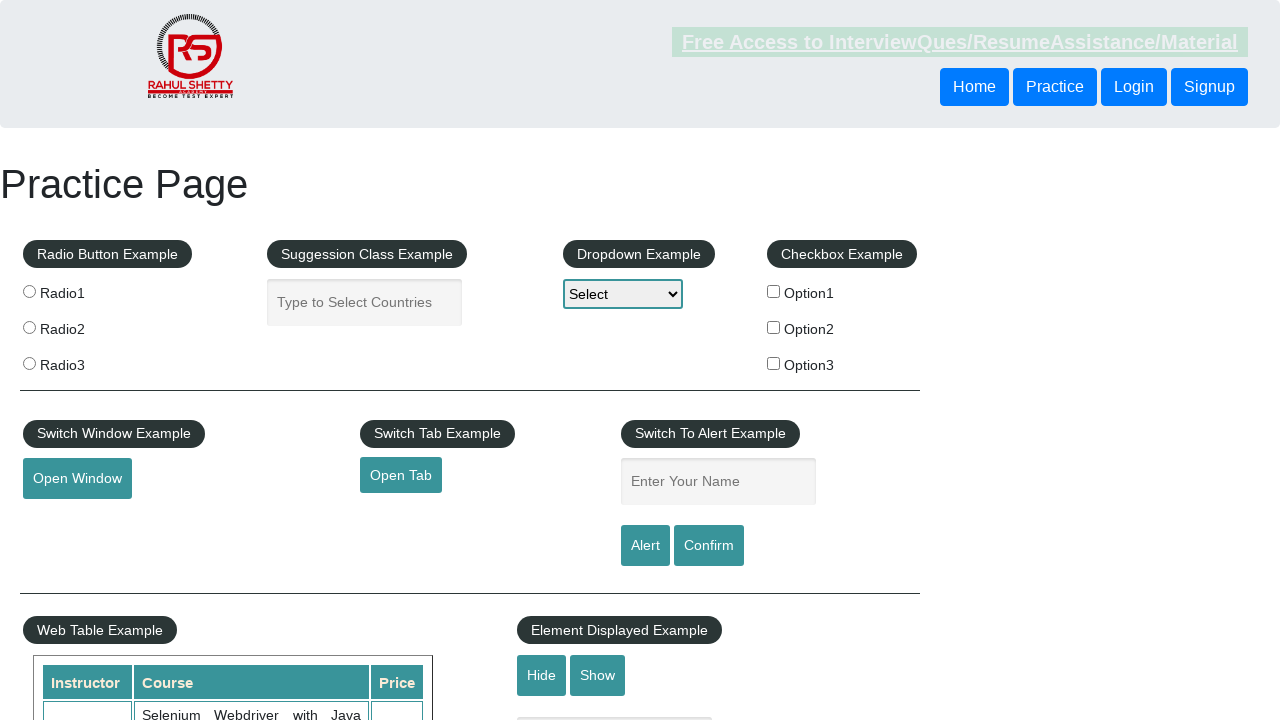

Accepted the JavaScript alert dialog at (645, 546) on #alertbtn
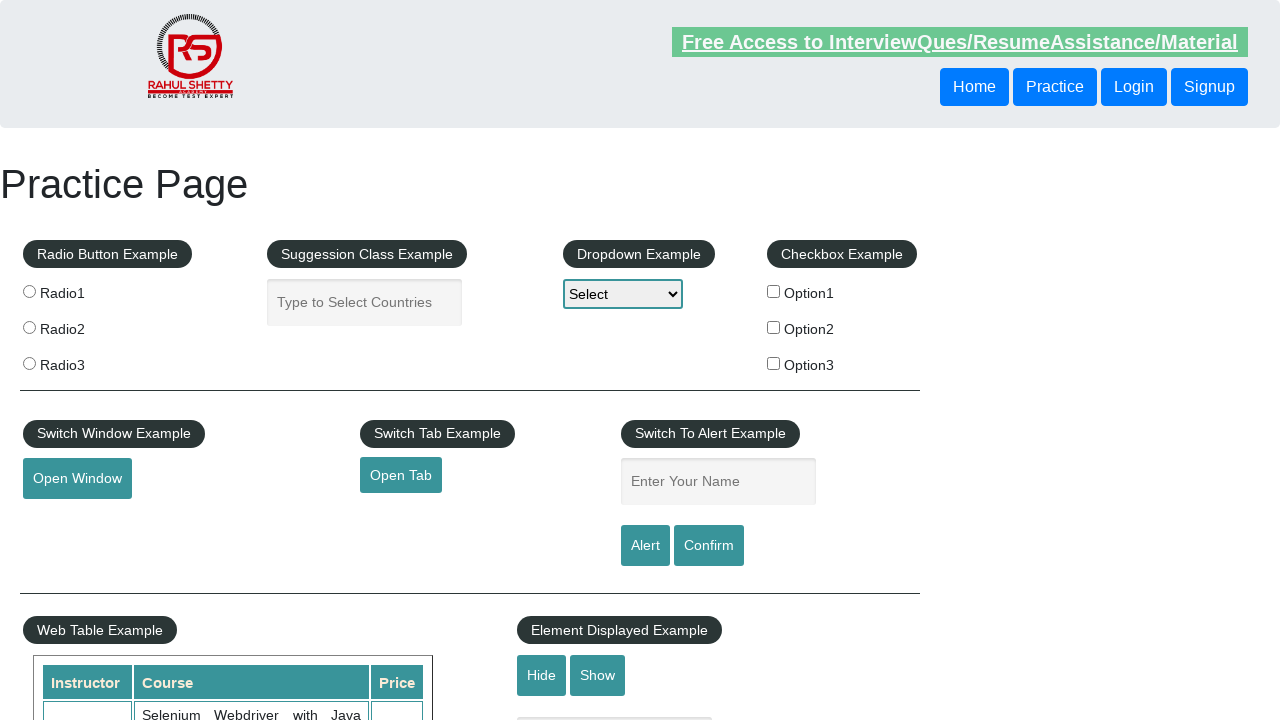

Waited 500ms for alert to be processed
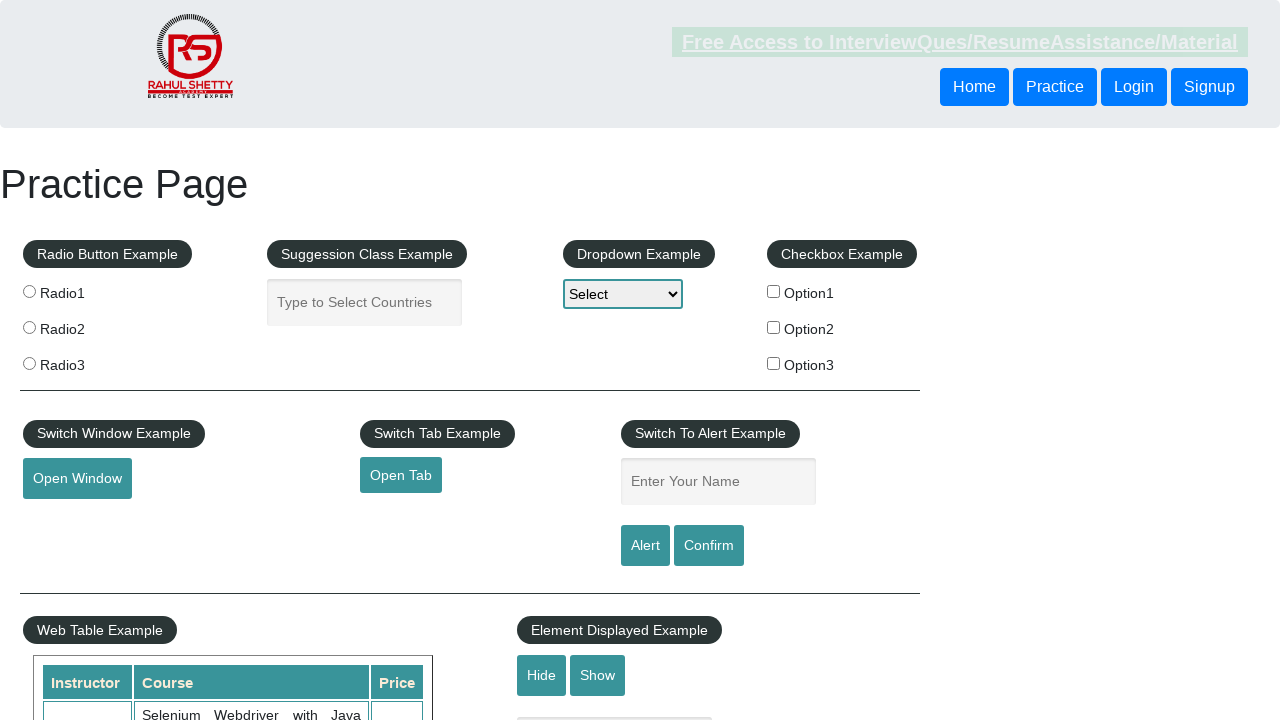

Clicked confirm button to trigger confirmation dialog at (709, 546) on #confirmbtn
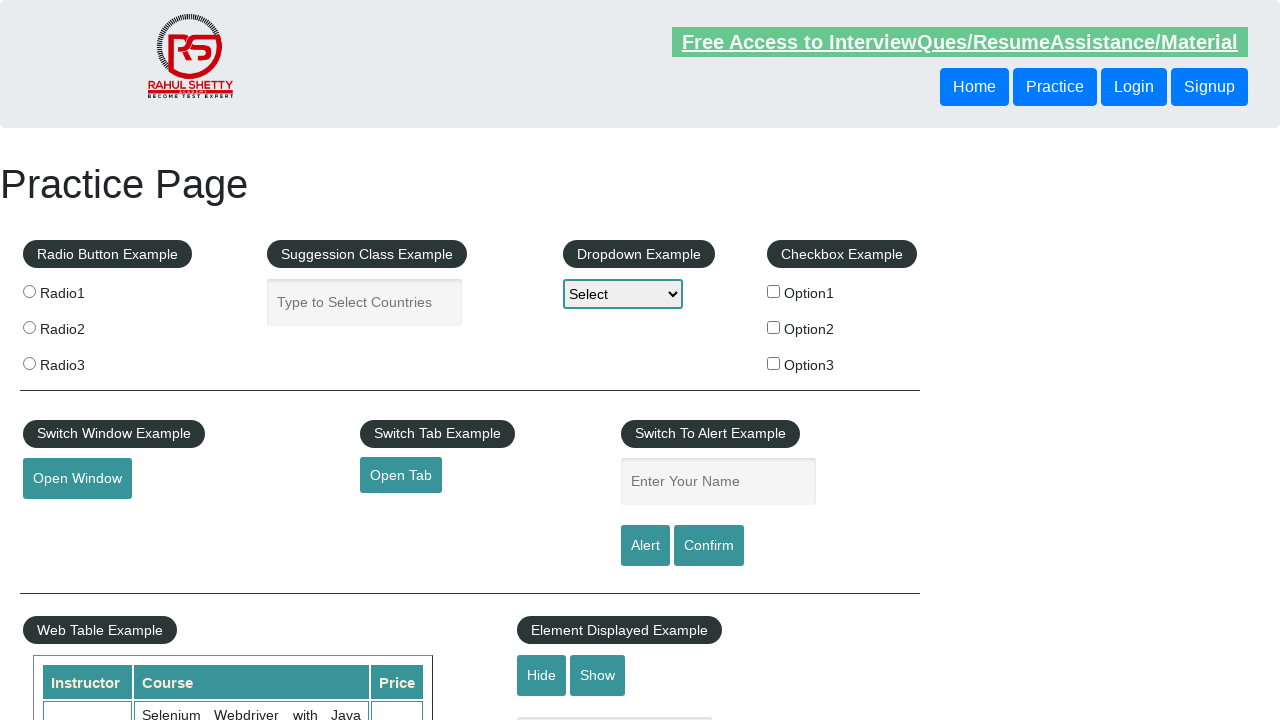

Dismissed the confirmation dialog at (709, 546) on #confirmbtn
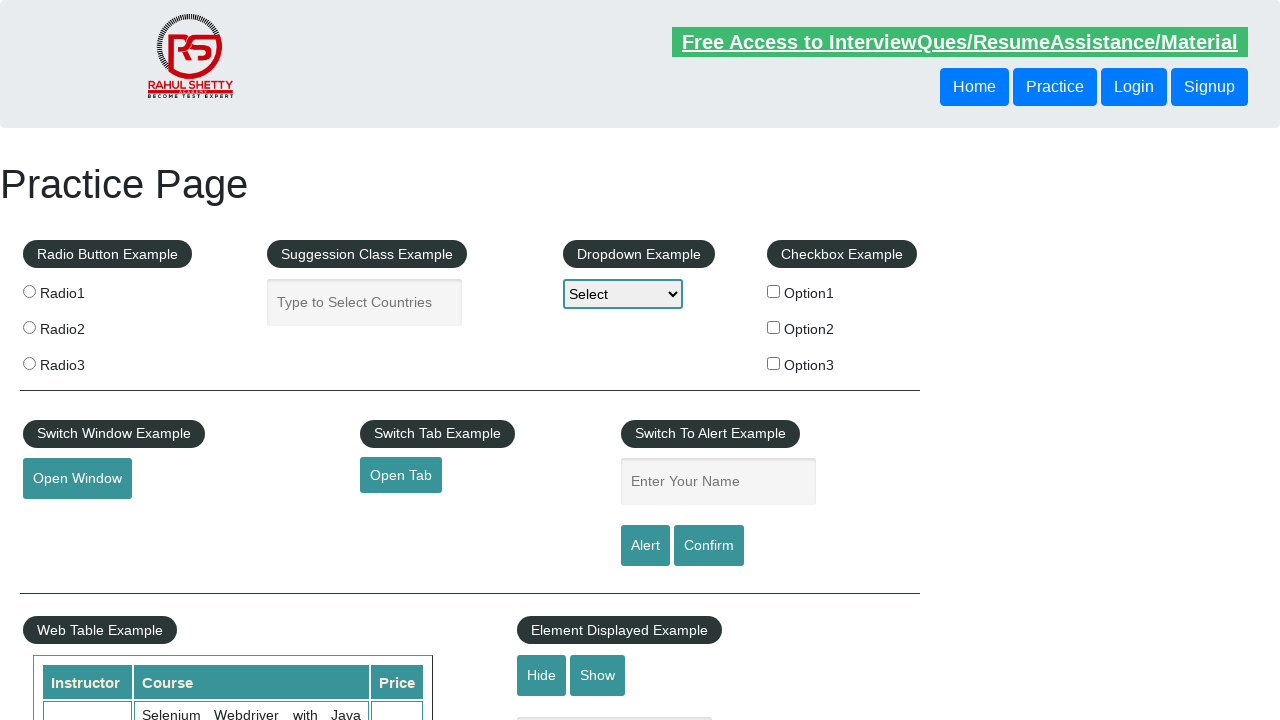

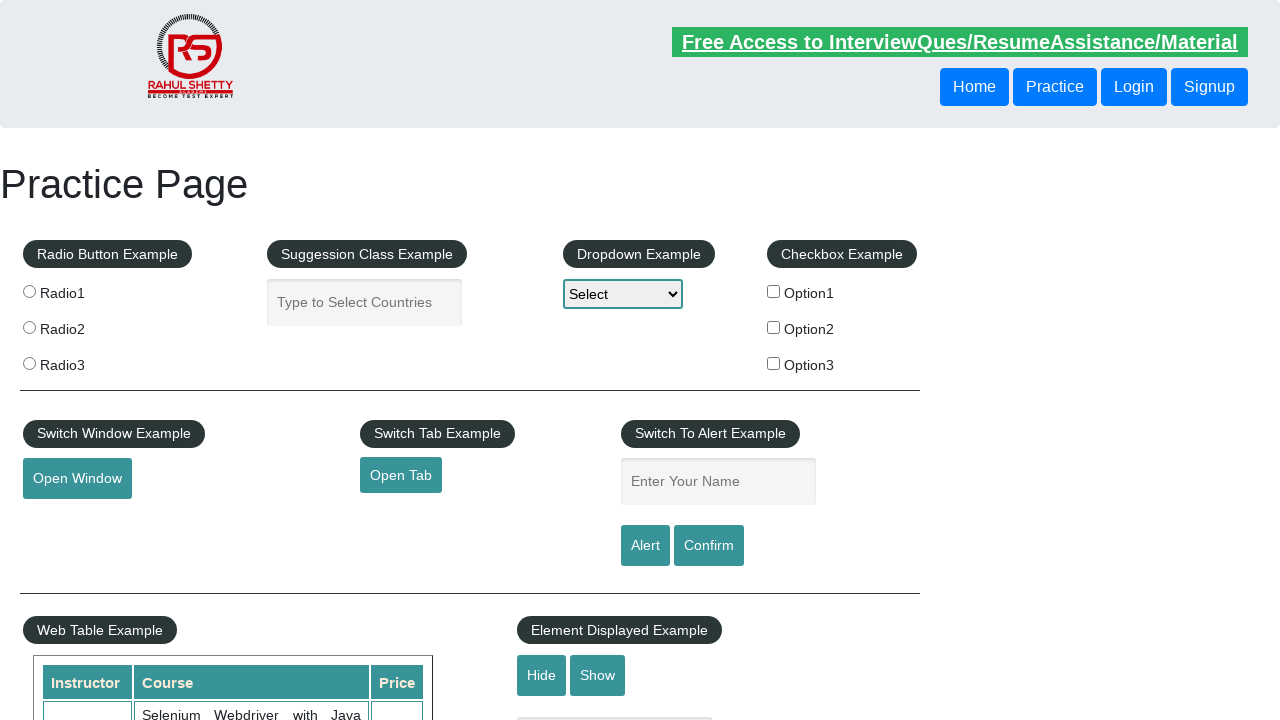